Tests radio button functionality by clicking the Impressive radio button option

Starting URL: https://demoqa.com/radio-button

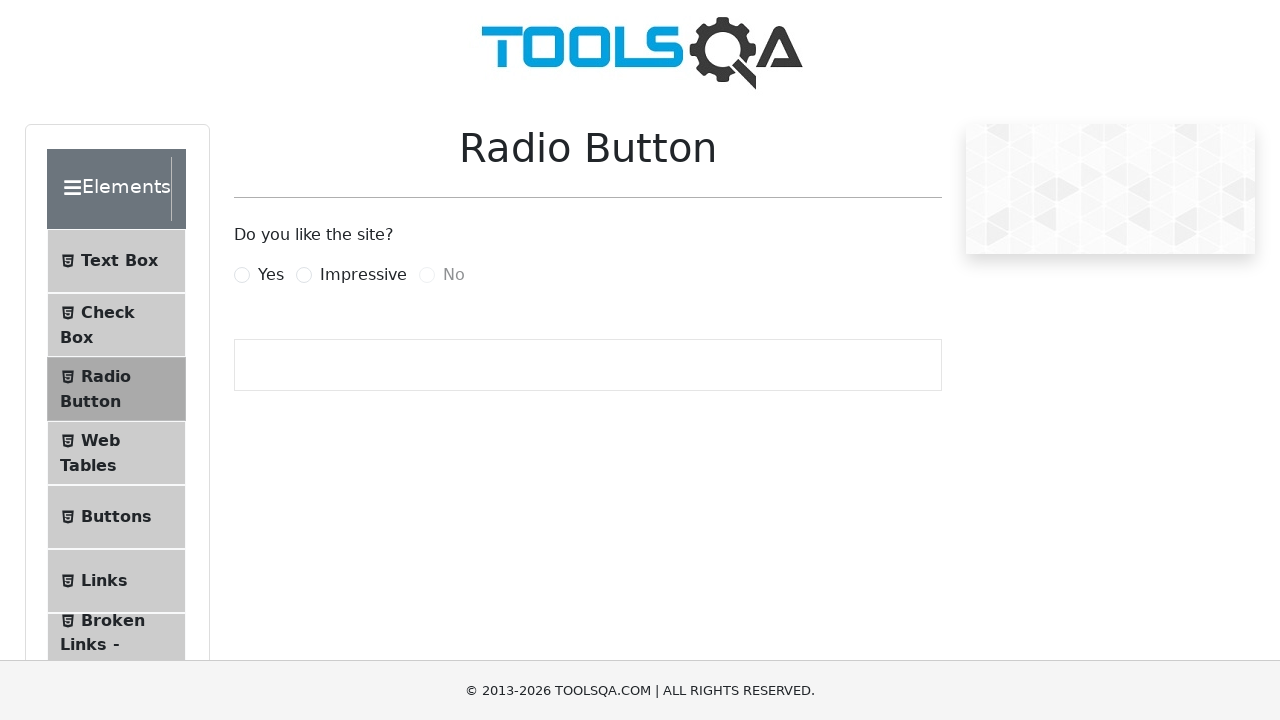

Clicked the Impressive radio button option at (363, 275) on label[for='impressiveRadio']
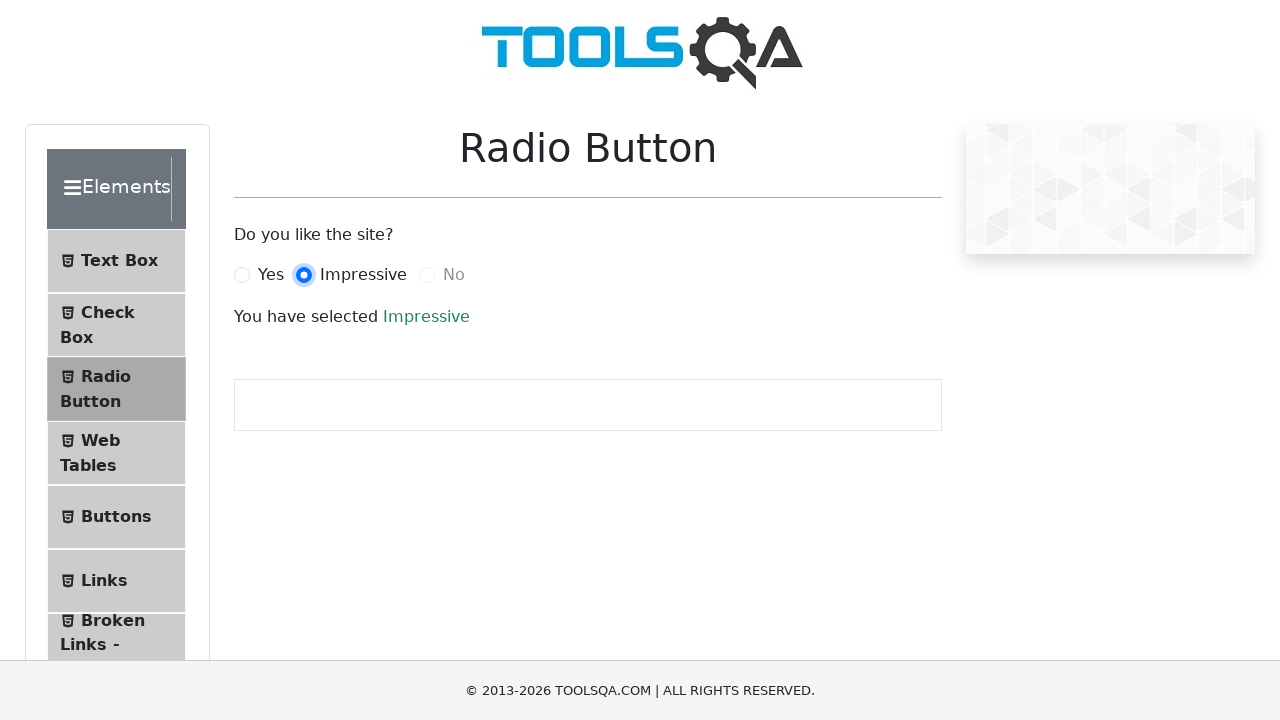

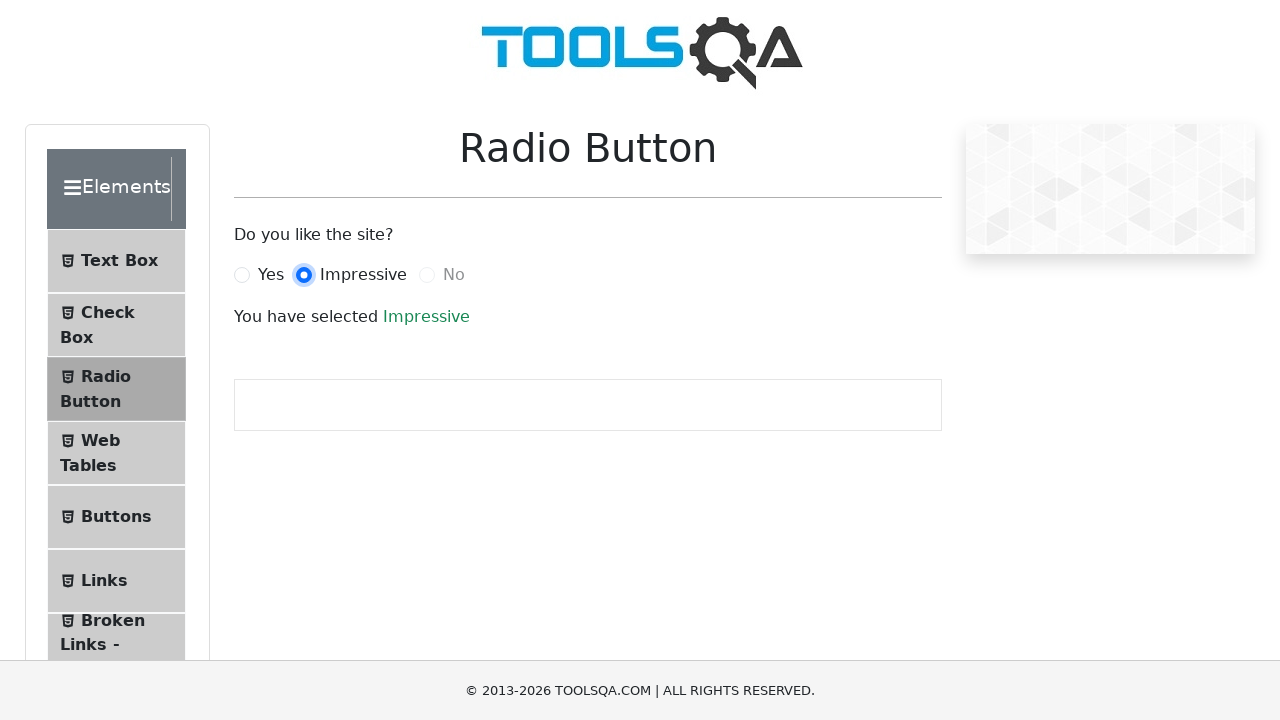